Tests double-click and right-click button interactions on a demo page, verifying that the correct messages appear after each action

Starting URL: https://demoqa.com/buttons

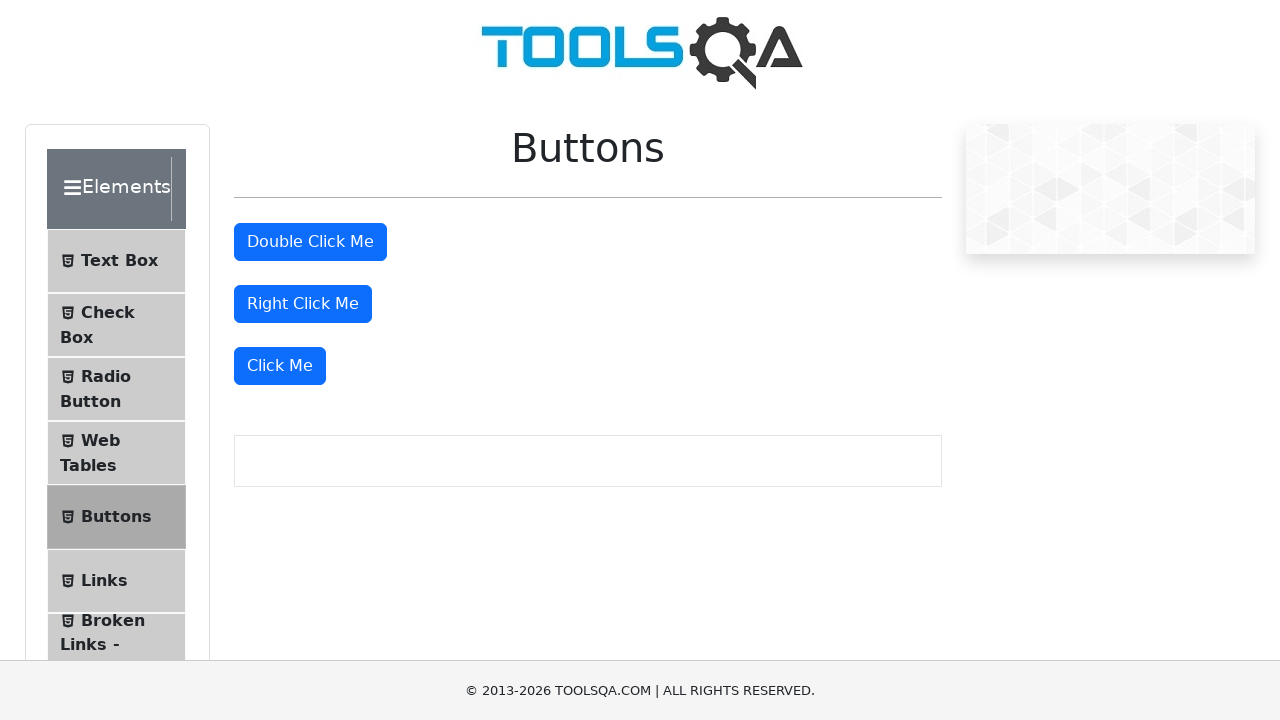

Navigated to https://demoqa.com/buttons
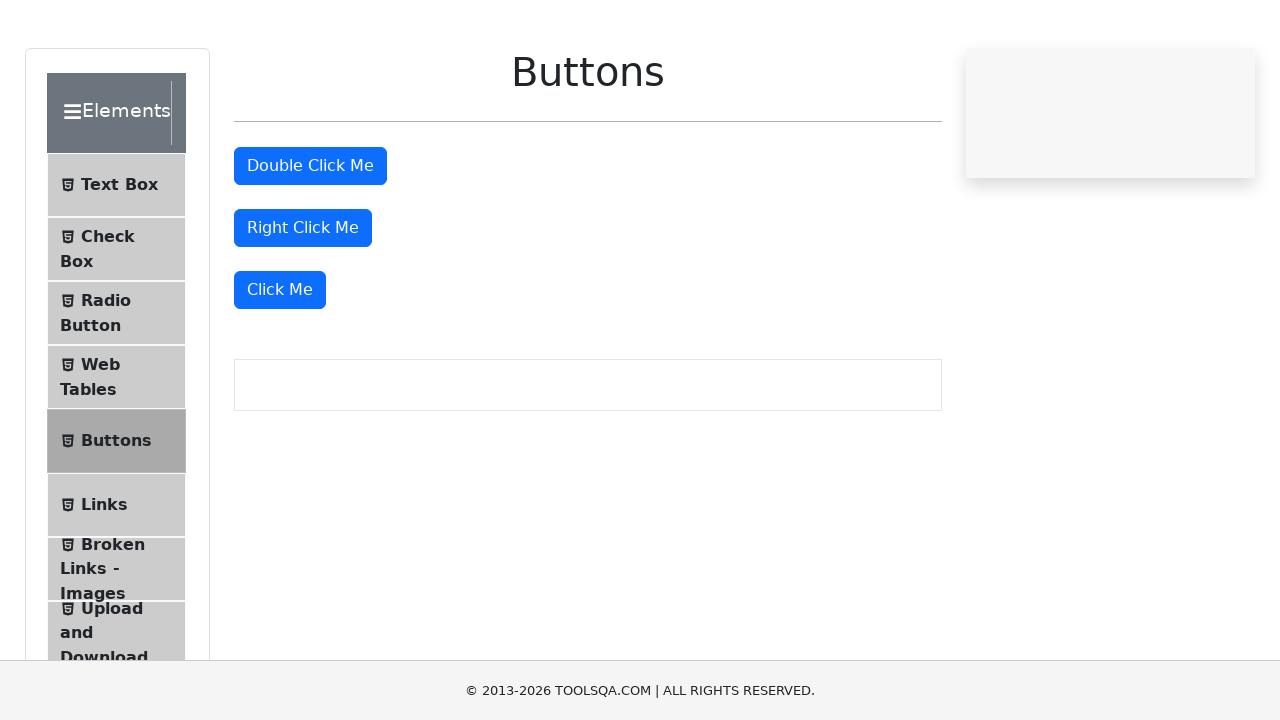

Located double-click button
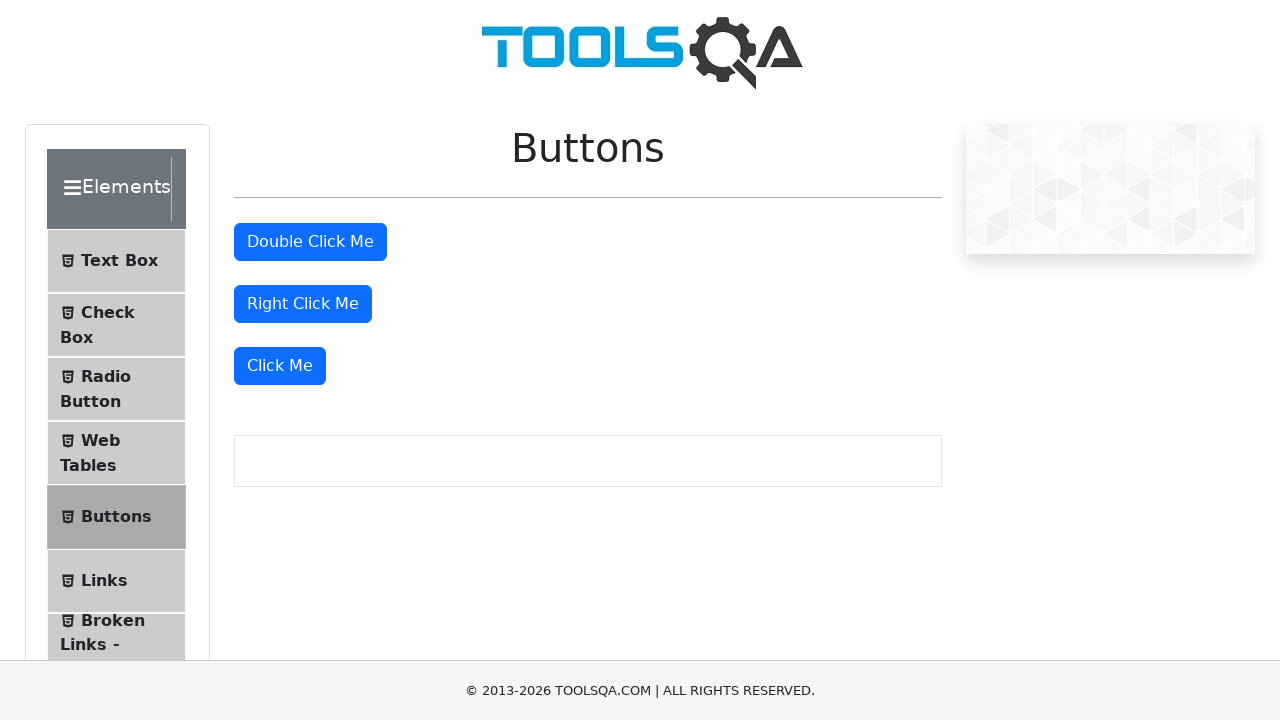

Double-clicked the double-click button at (310, 242) on #doubleClickBtn
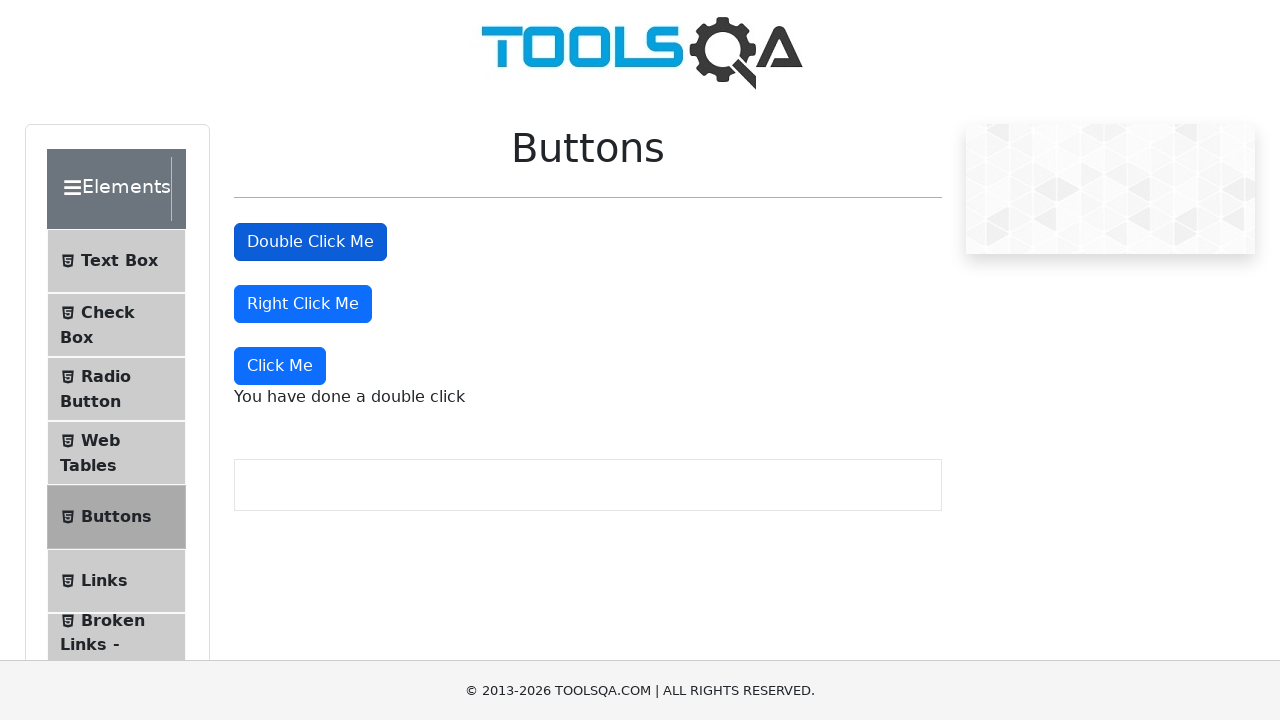

Double-click success message appeared
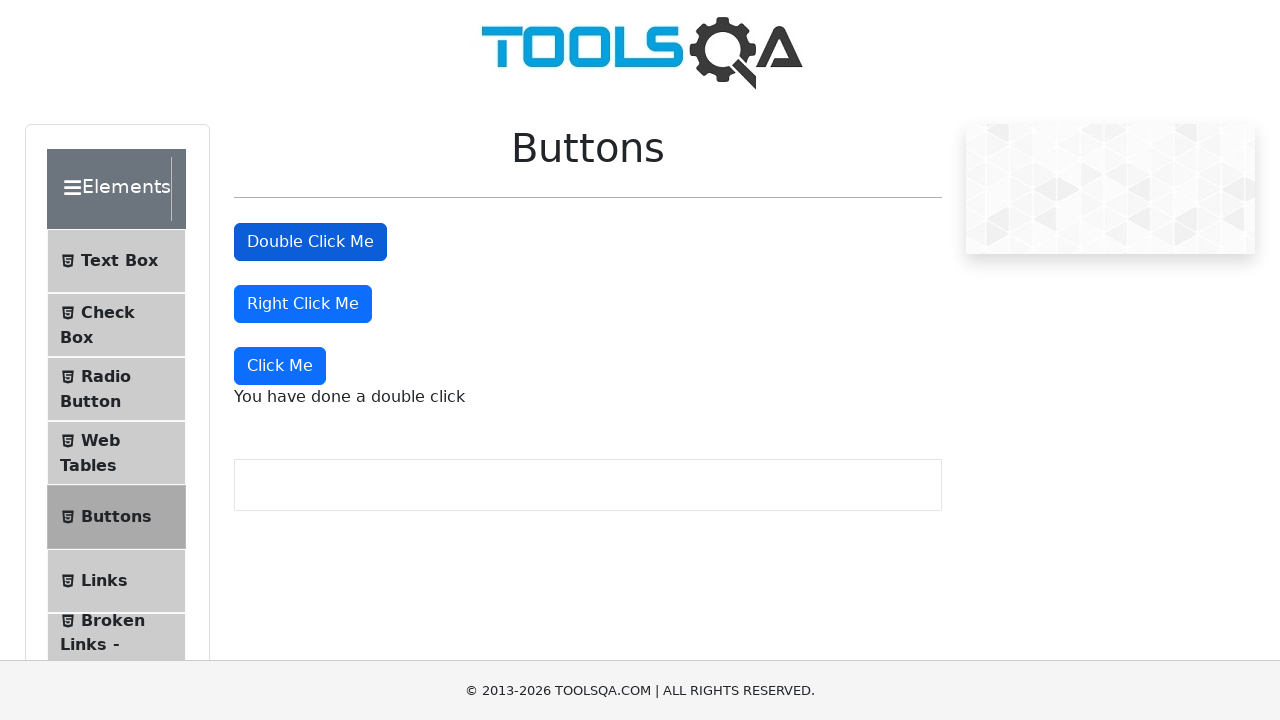

Located right-click button
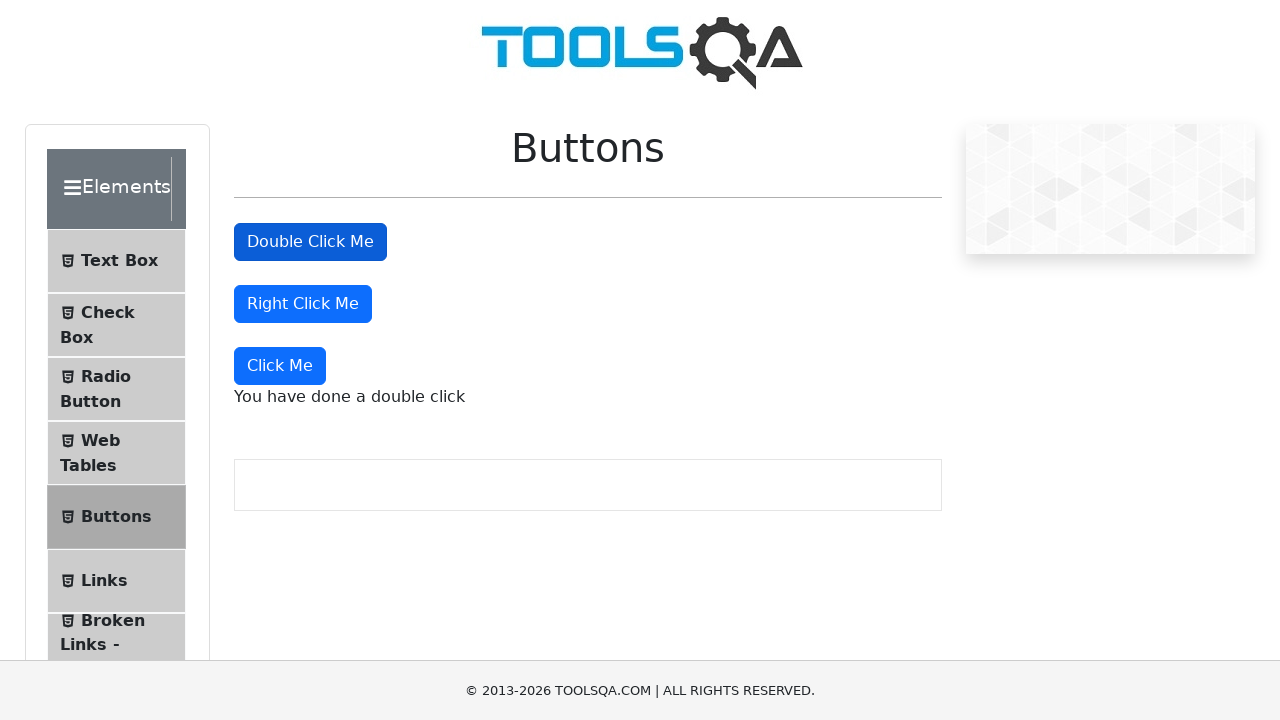

Right-clicked the right-click button at (303, 304) on #rightClickBtn
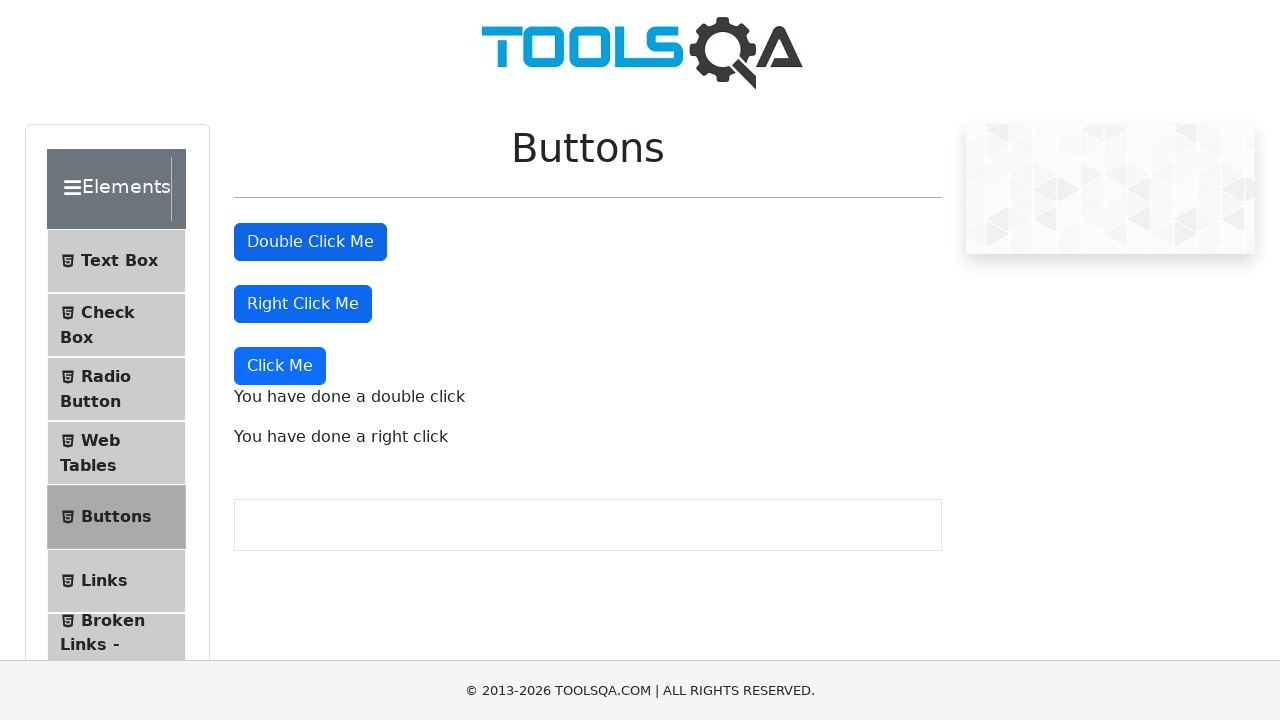

Right-click success message appeared
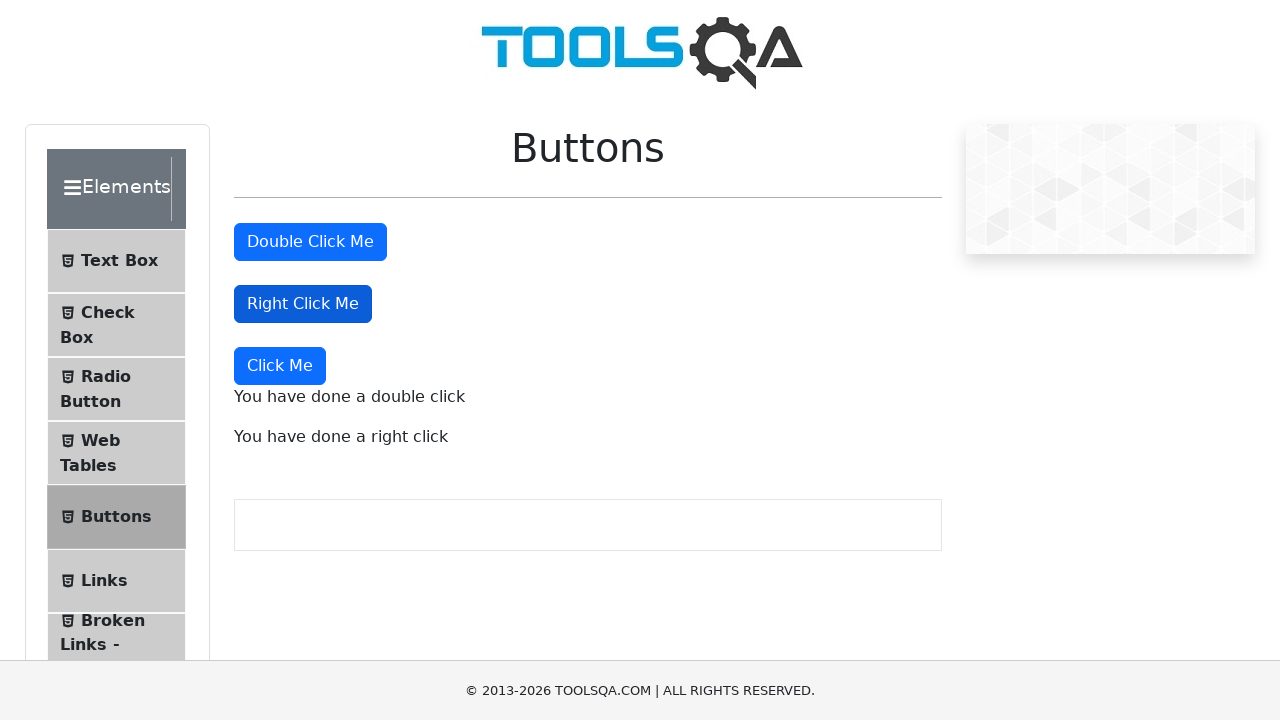

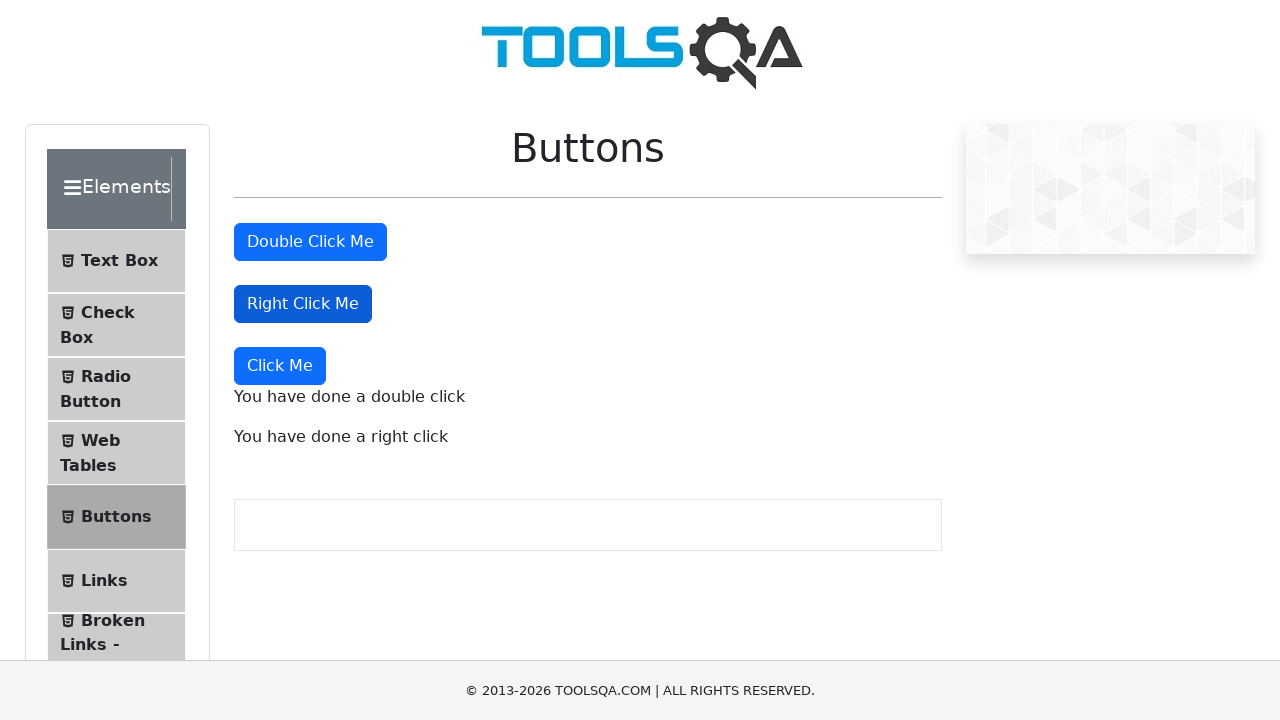